Navigates to Elements > Buttons section and tests double-click, right-click, and dynamic click buttons, verifying each click message appears.

Starting URL: https://demoqa.com/

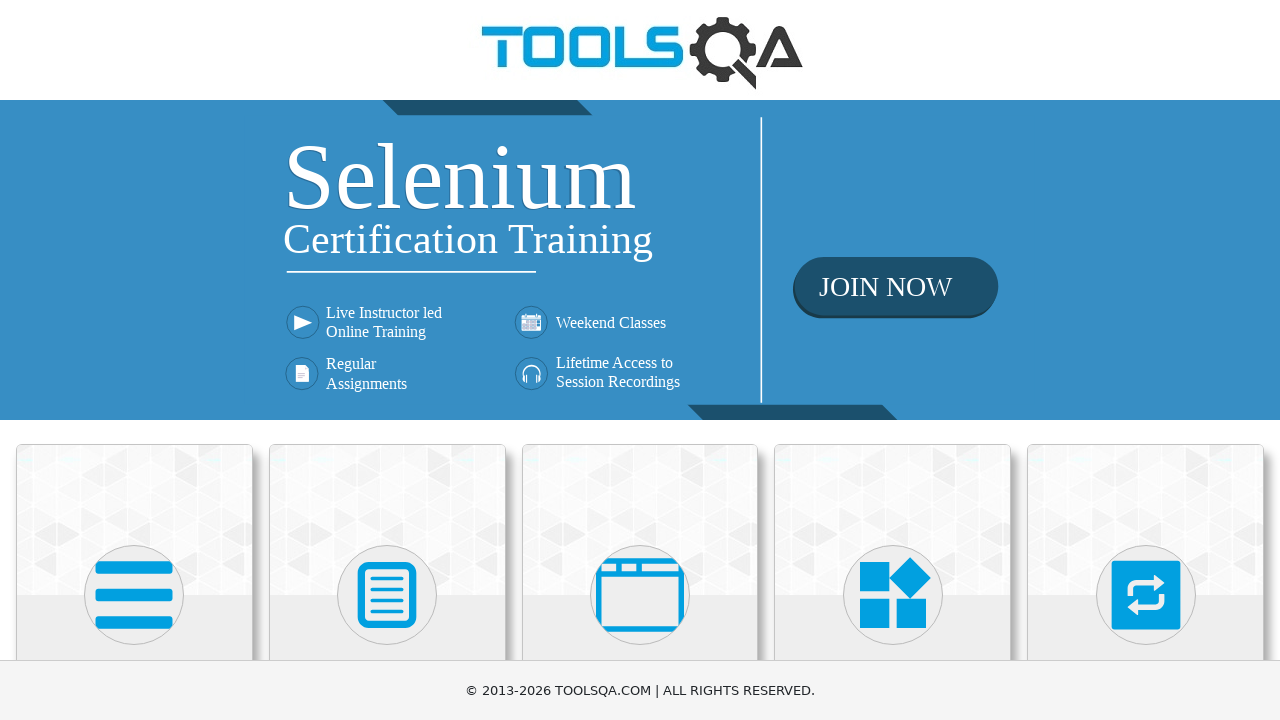

Scrolled down 900px to view Elements card
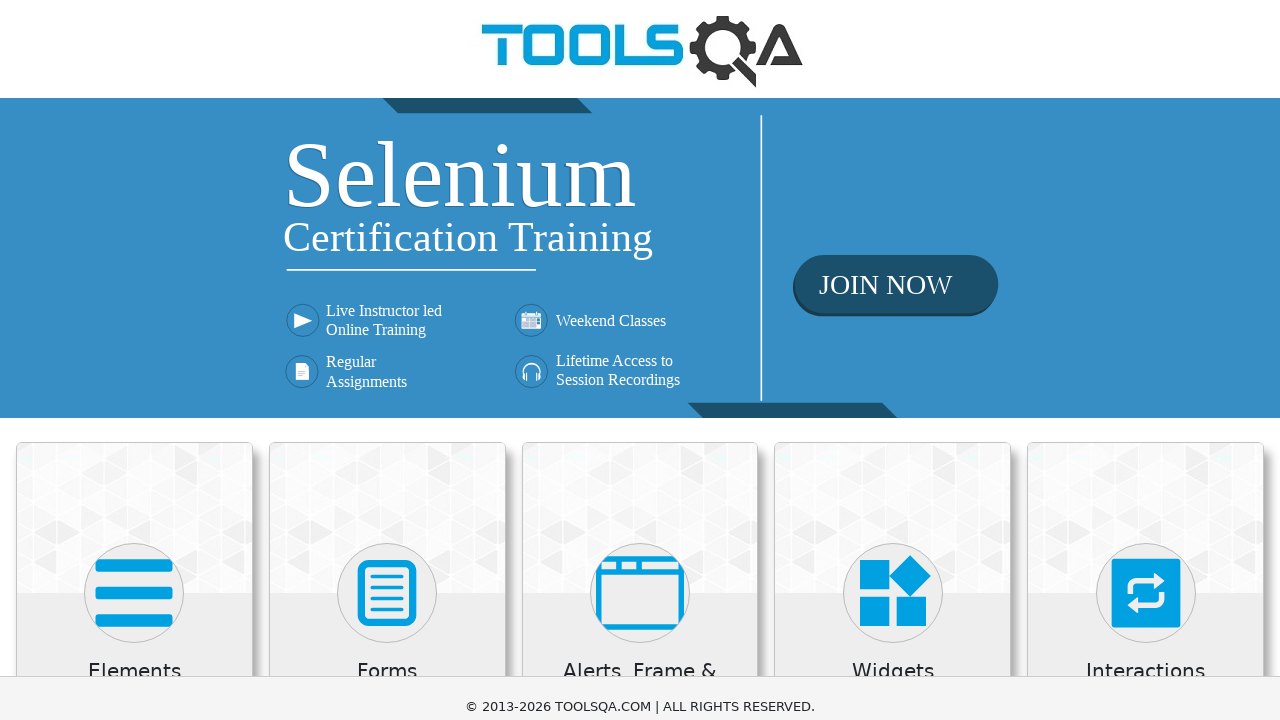

Clicked on Elements section at (134, 18) on xpath=//*[contains(h5, 'Elements')]
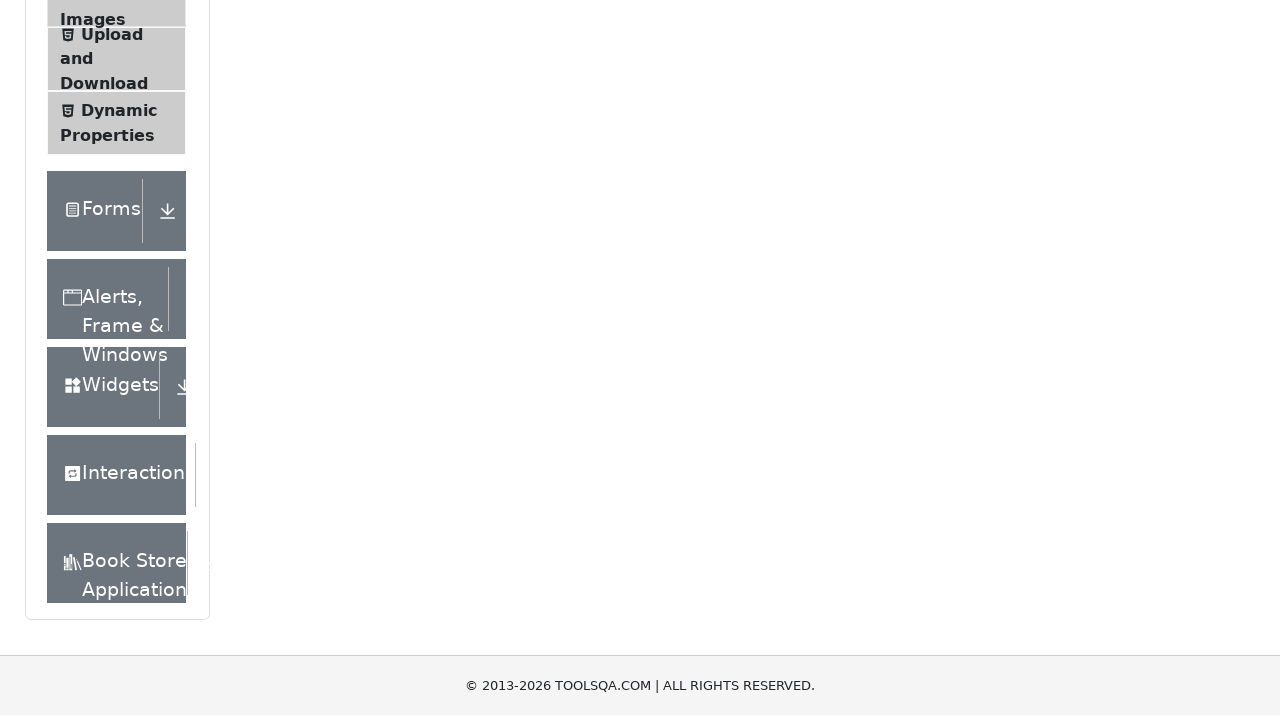

Clicked on Buttons menu item at (116, 361) on xpath=//*[@id='item-4']//*[contains(text(), 'Buttons')]
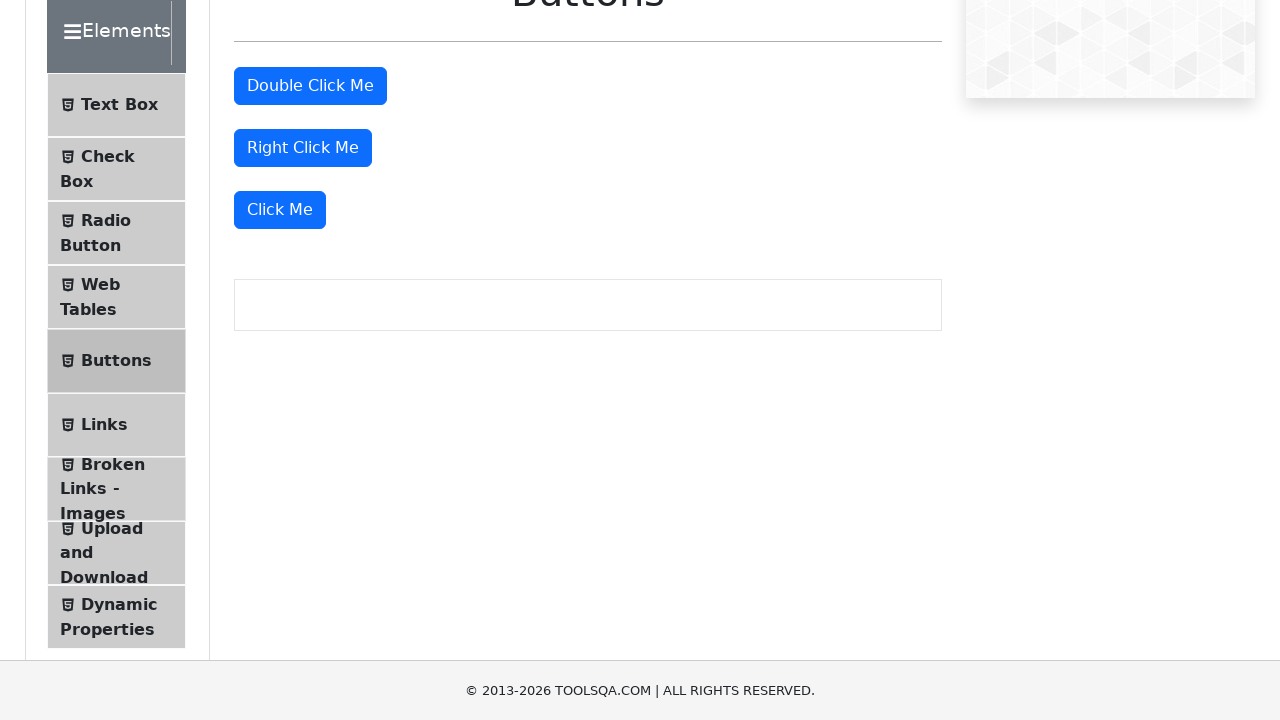

Double-clicked the double click button at (310, 86) on #doubleClickBtn
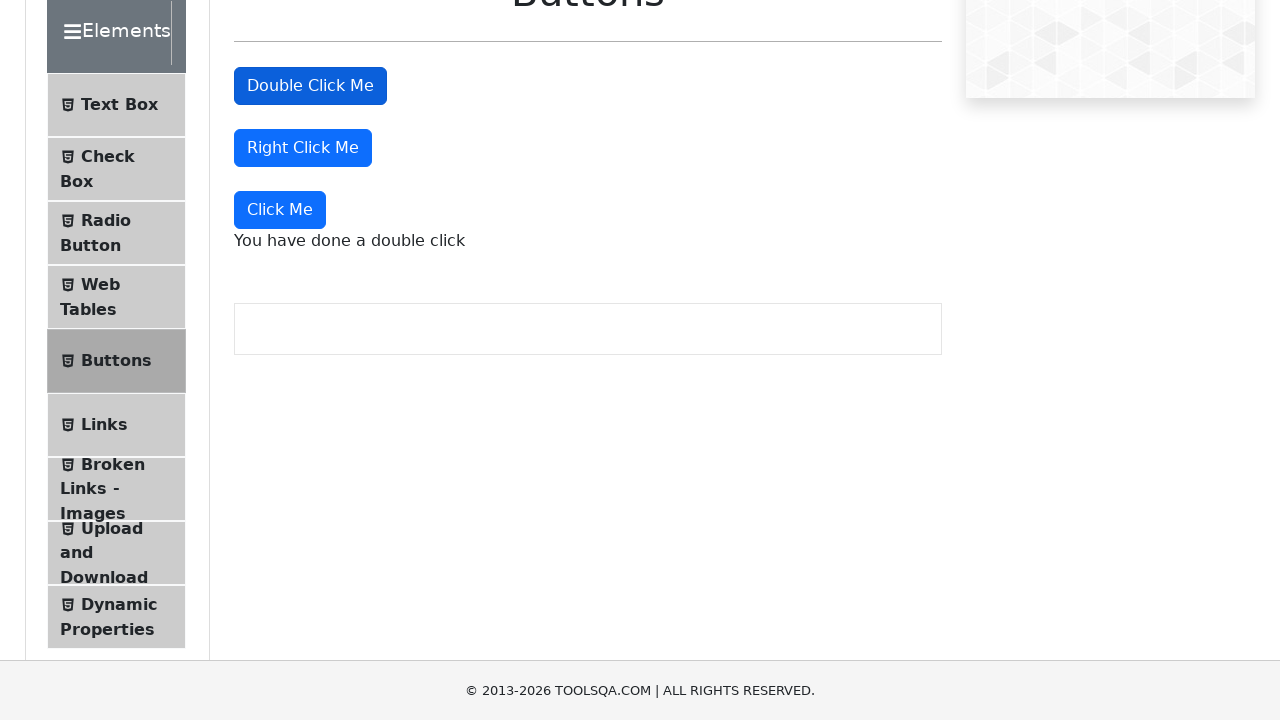

Double click message appeared
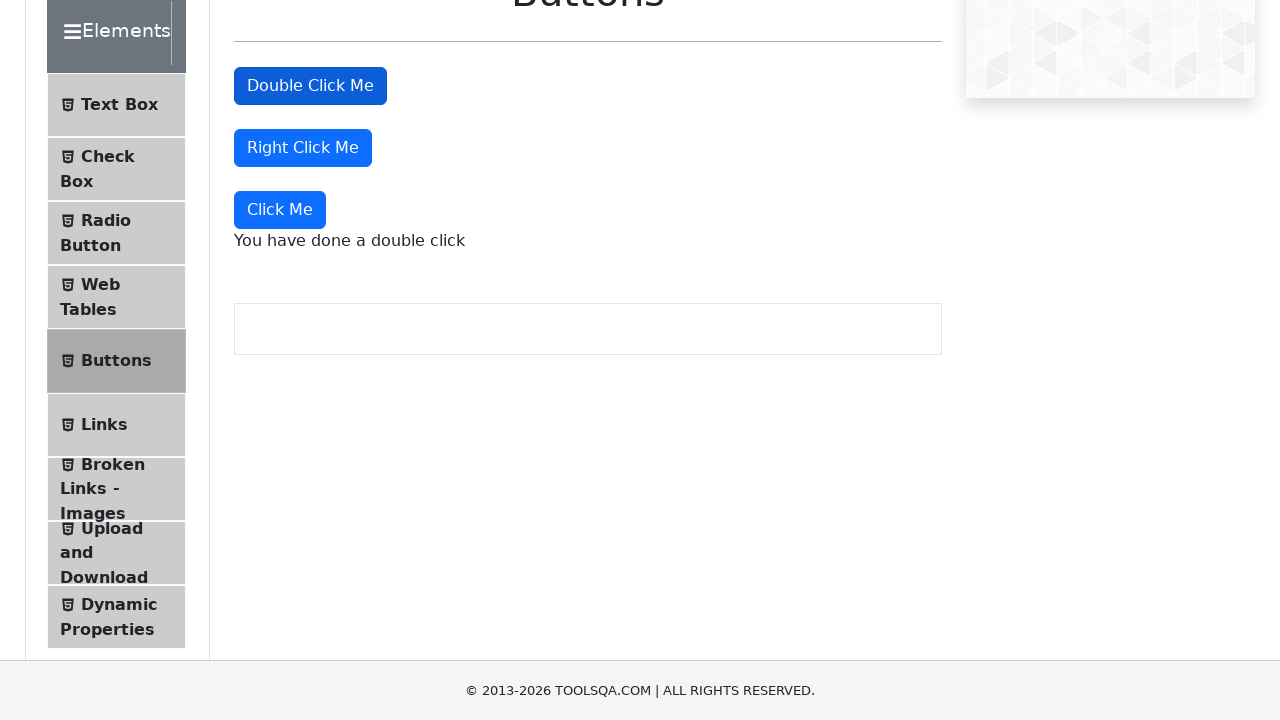

Right-clicked the right click button at (303, 148) on #rightClickBtn
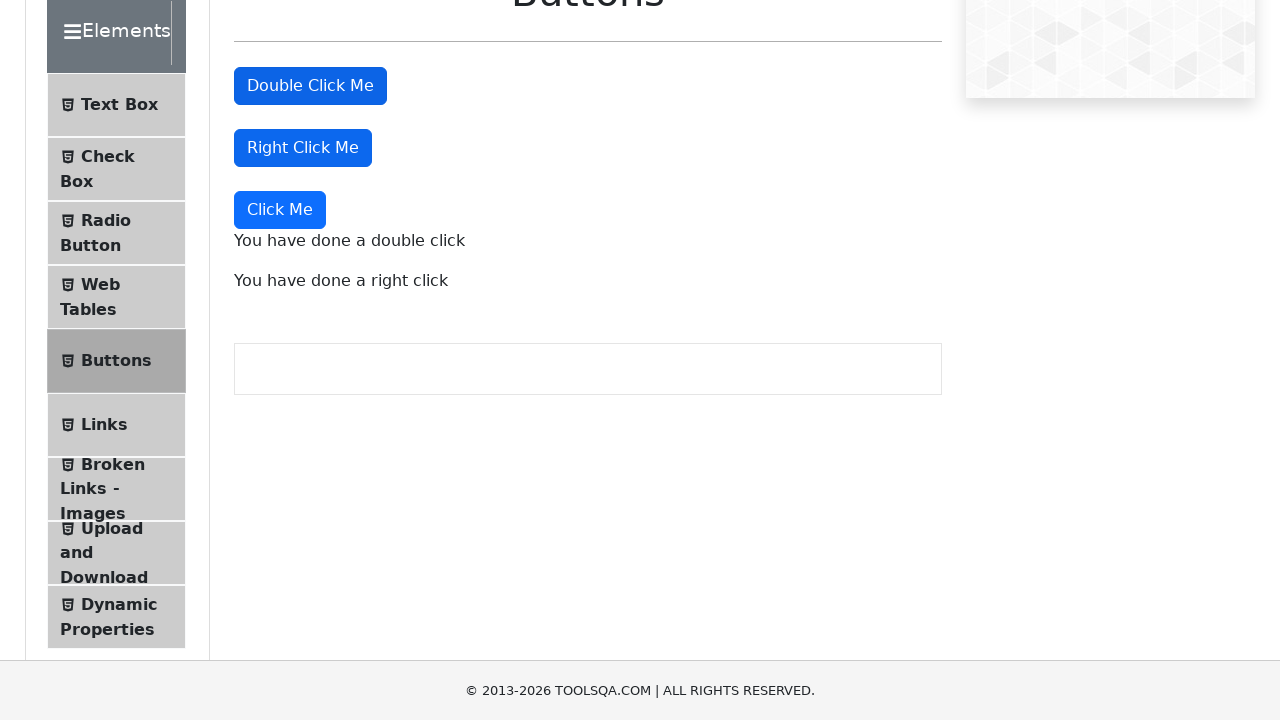

Right click message appeared
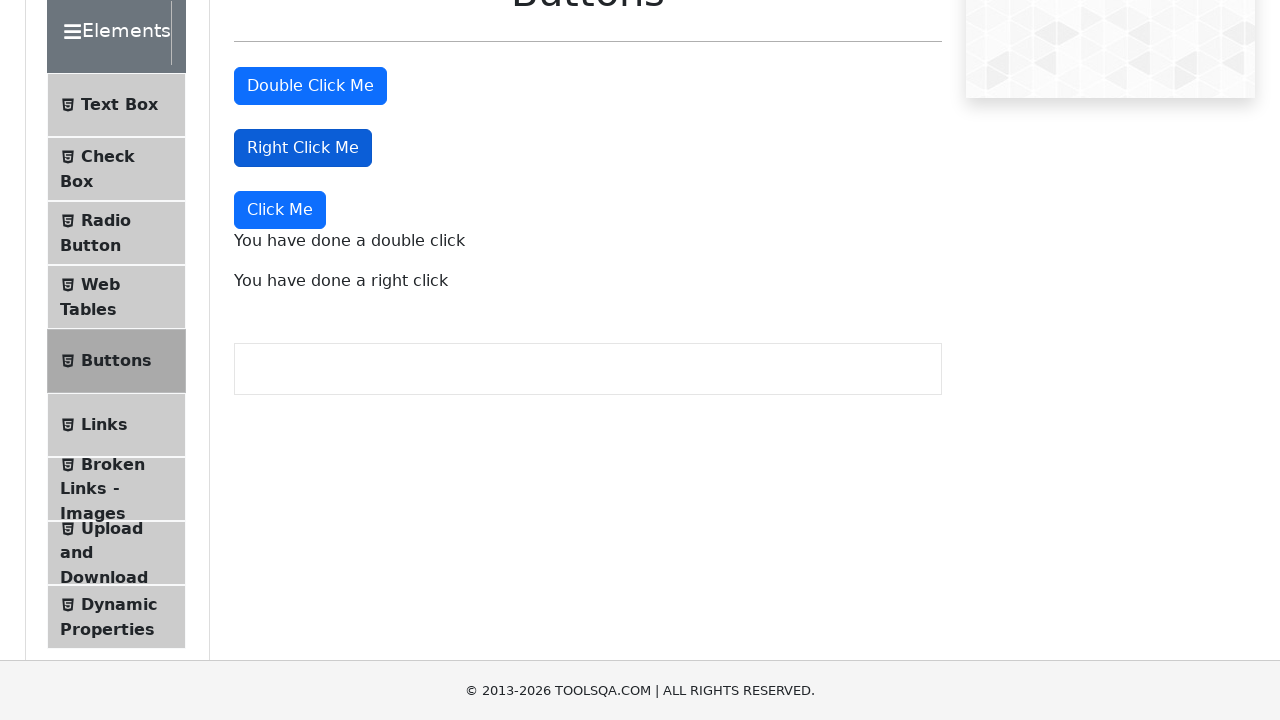

Clicked the dynamic click button at (280, 210) on button:has-text('Click Me'):not(#doubleClickBtn):not(#rightClickBtn)
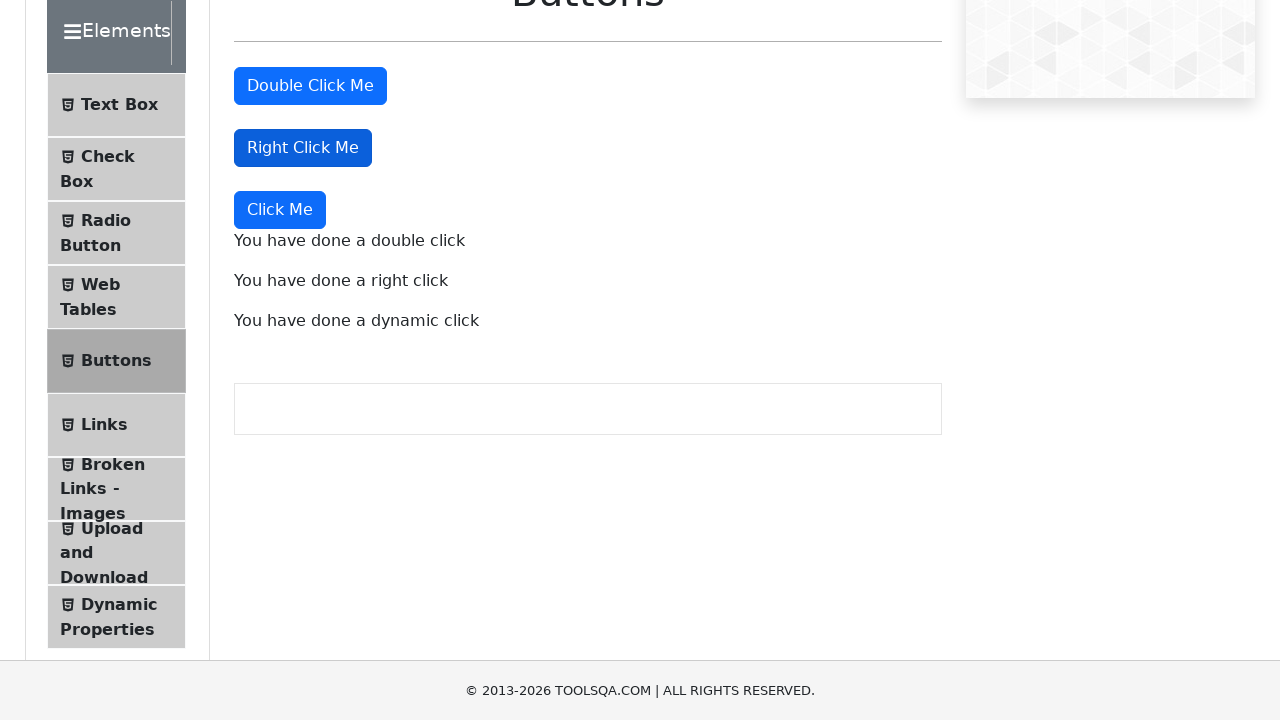

Dynamic click message appeared
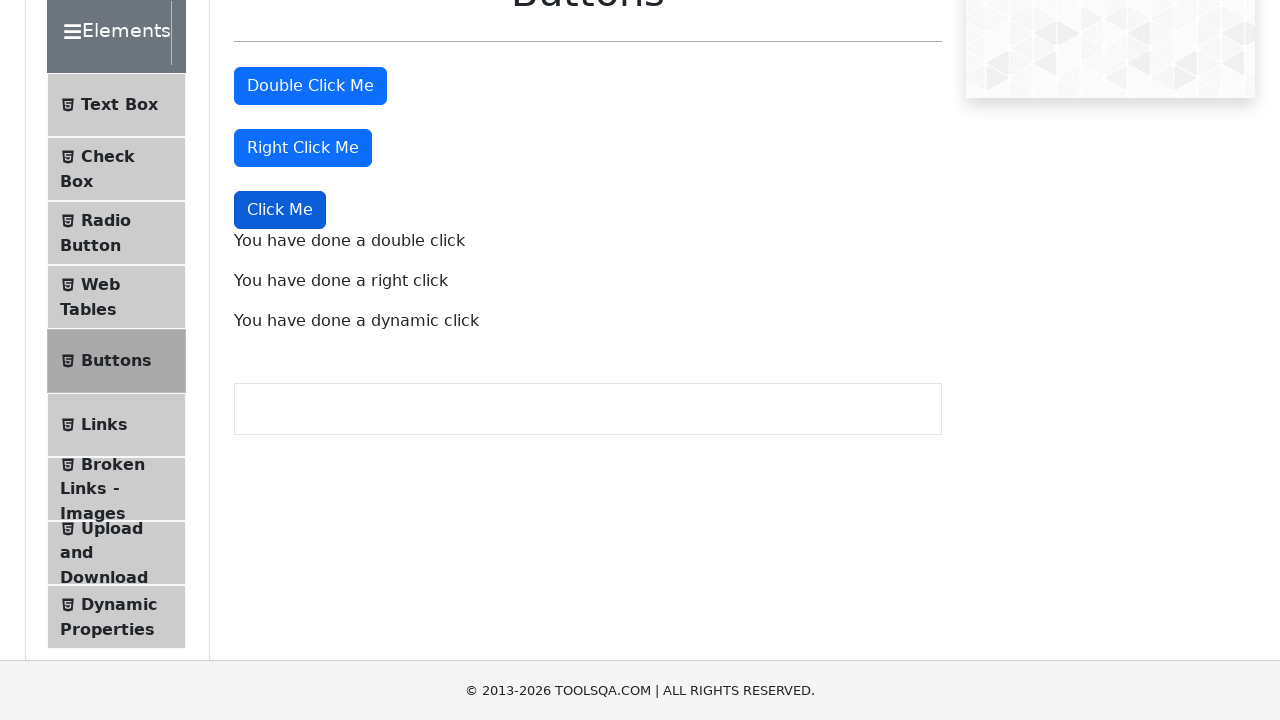

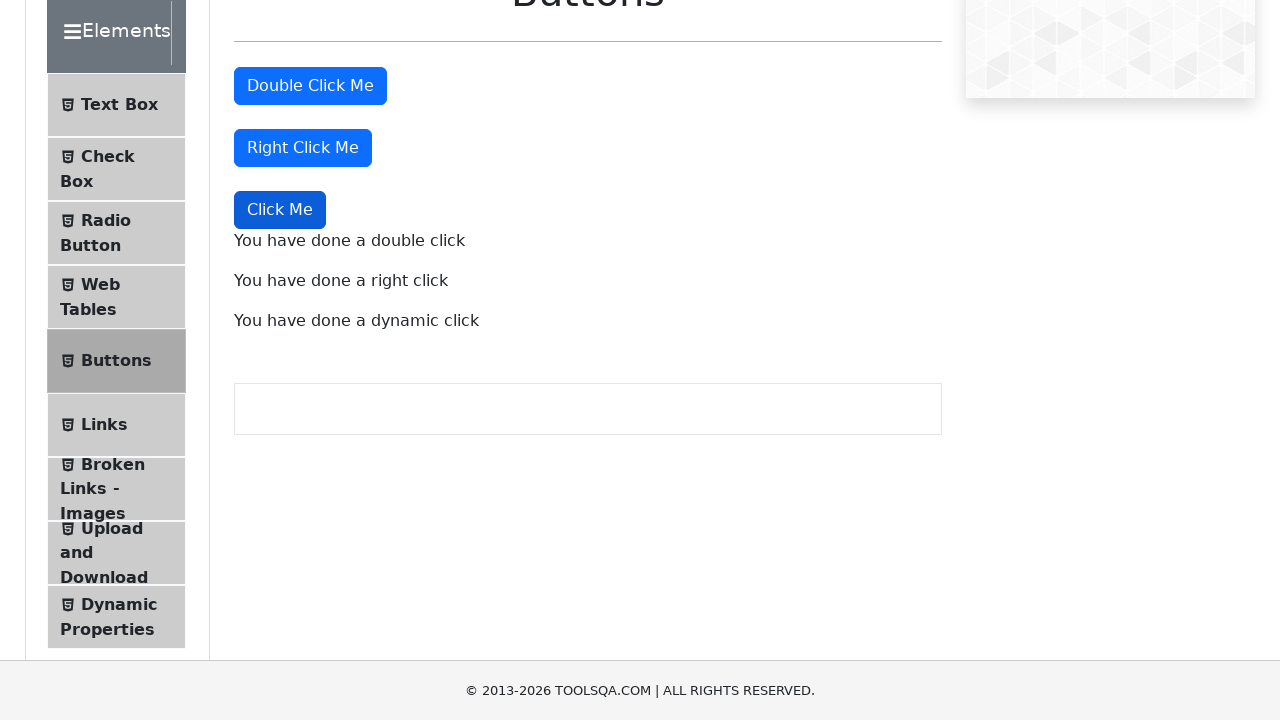